Tests JavaScript alert handling by clicking a button to trigger an alert and accepting it

Starting URL: https://the-internet.herokuapp.com/javascript_alerts

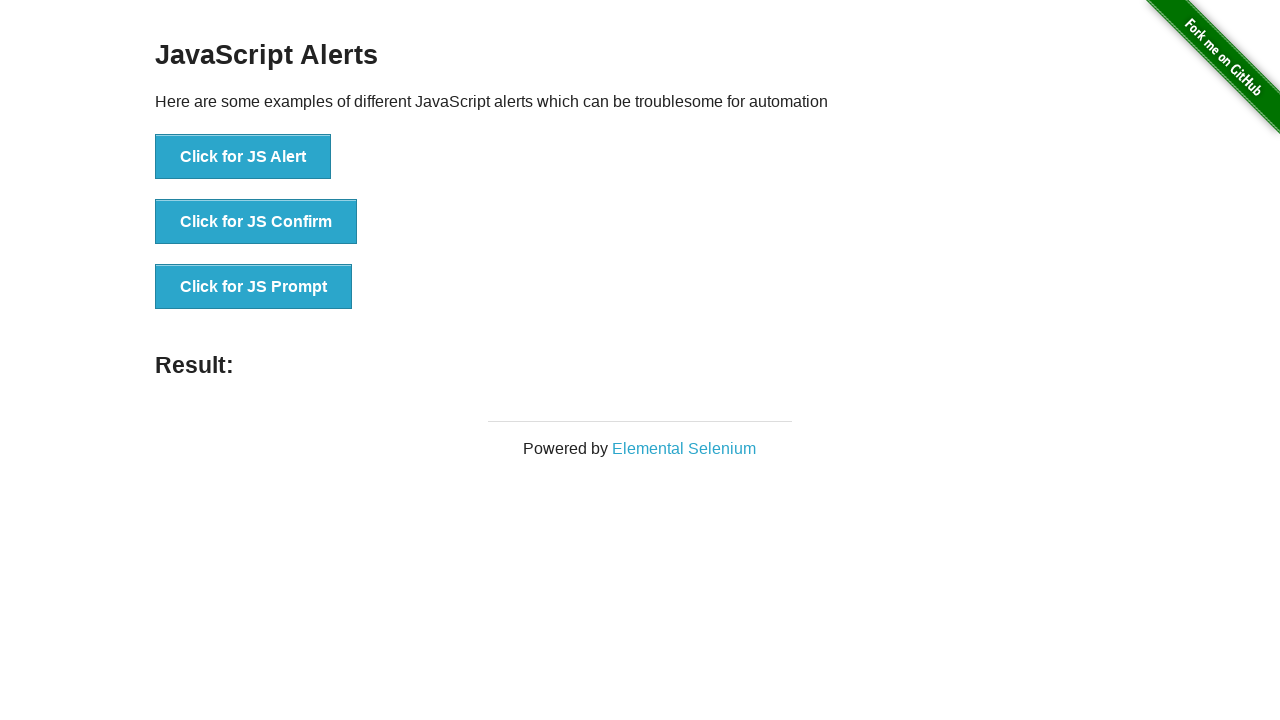

Clicked button to trigger JavaScript alert at (243, 157) on xpath=//*[@onclick='jsAlert()']
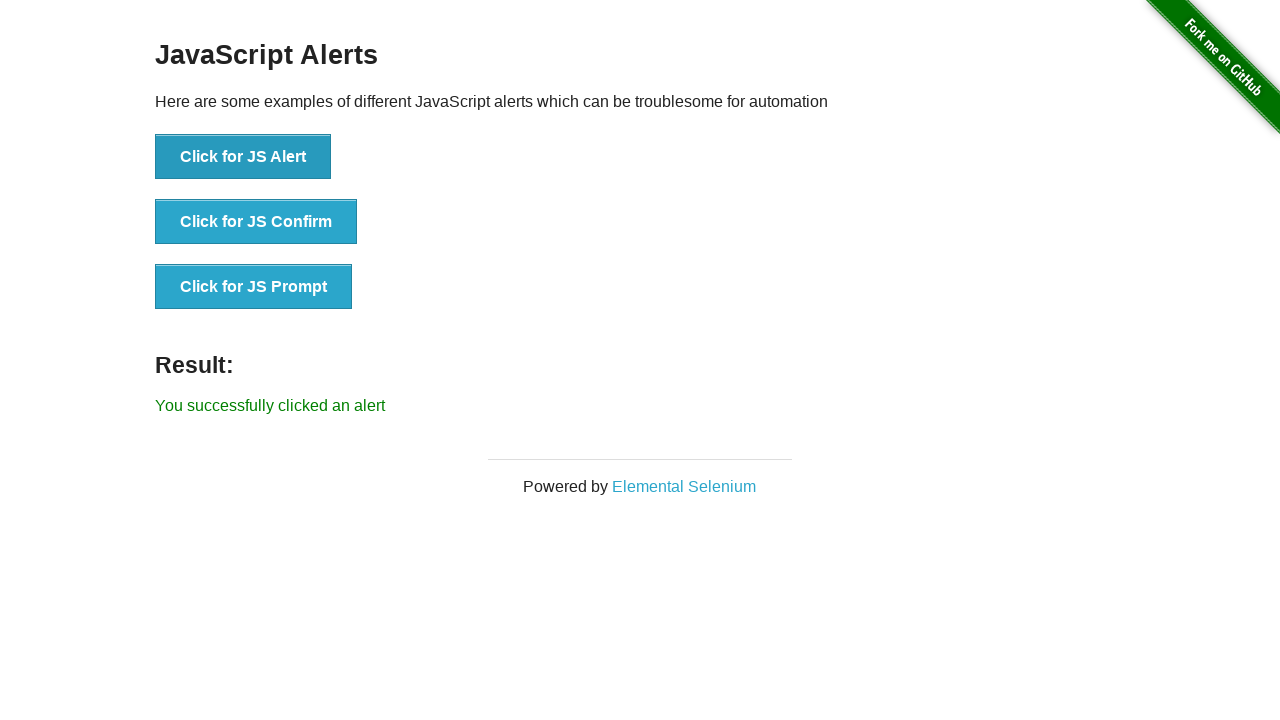

Set up dialog handler to accept alert
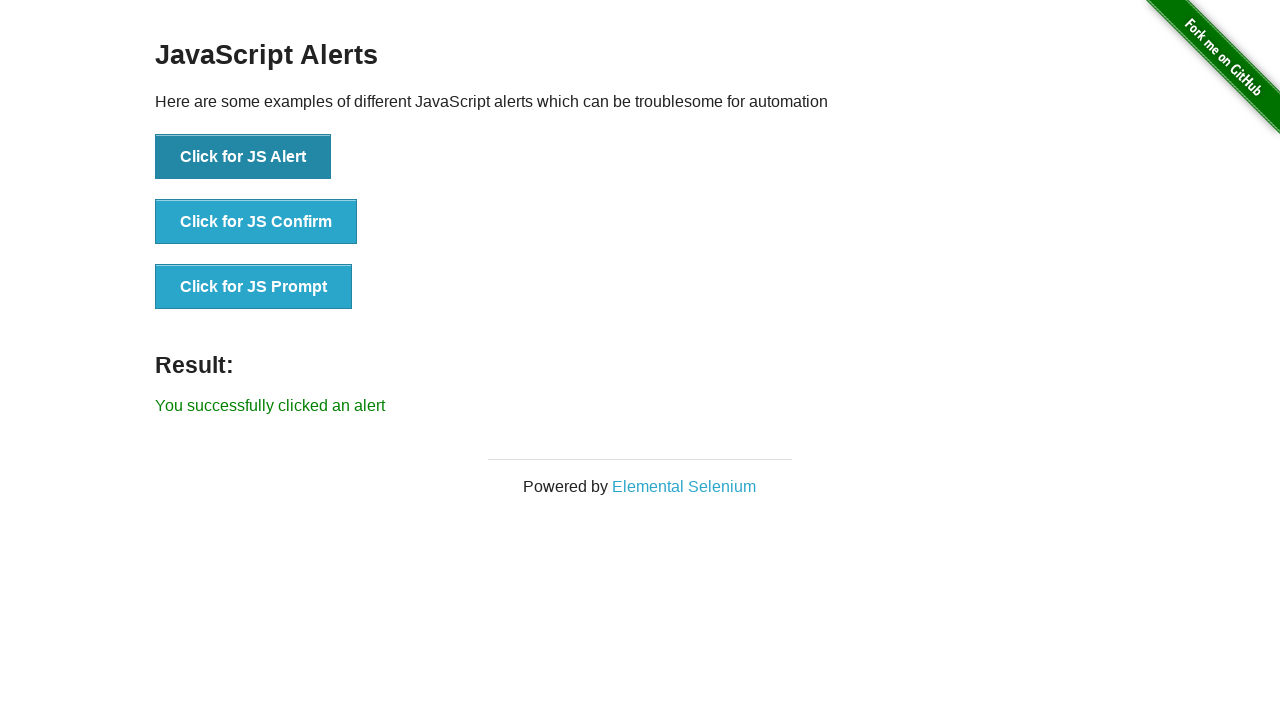

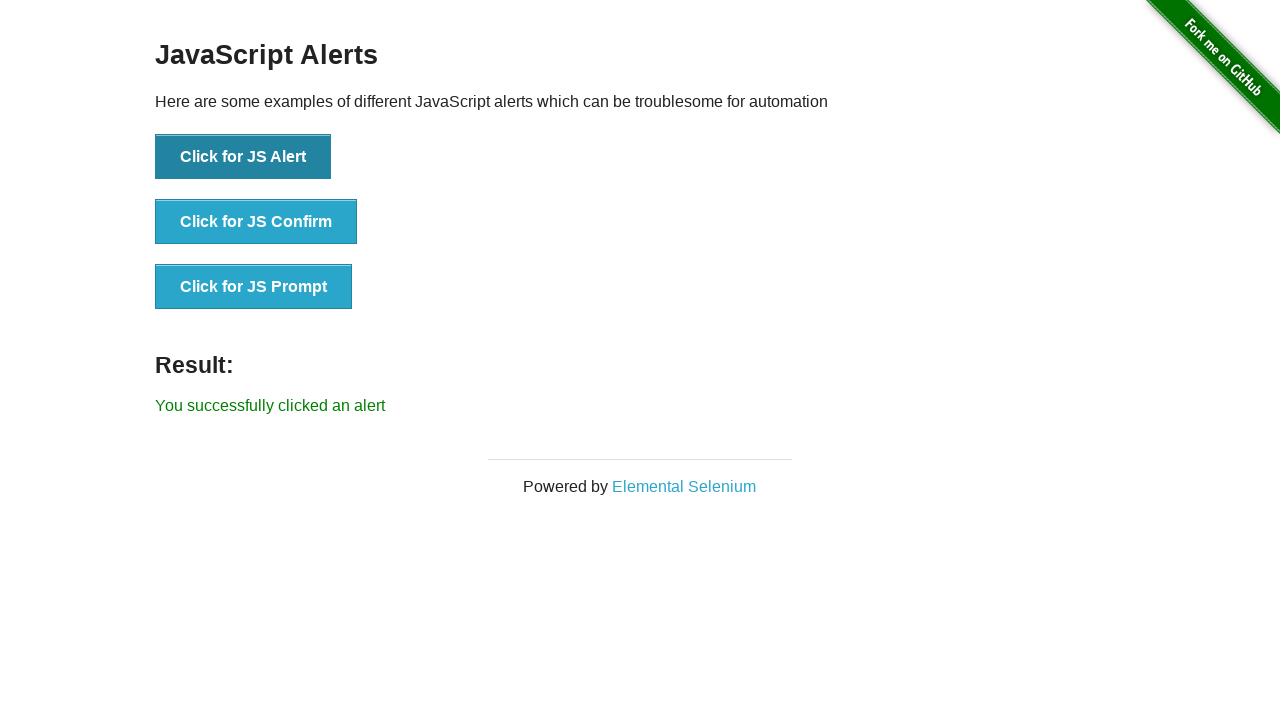